Tests iframe handling by filling forms in multiple frames - enters name in main page, selects Java from dropdown in first frame, and fills a registration form in second frame

Starting URL: https://www.hyrtutorials.com/p/frames-practice.html

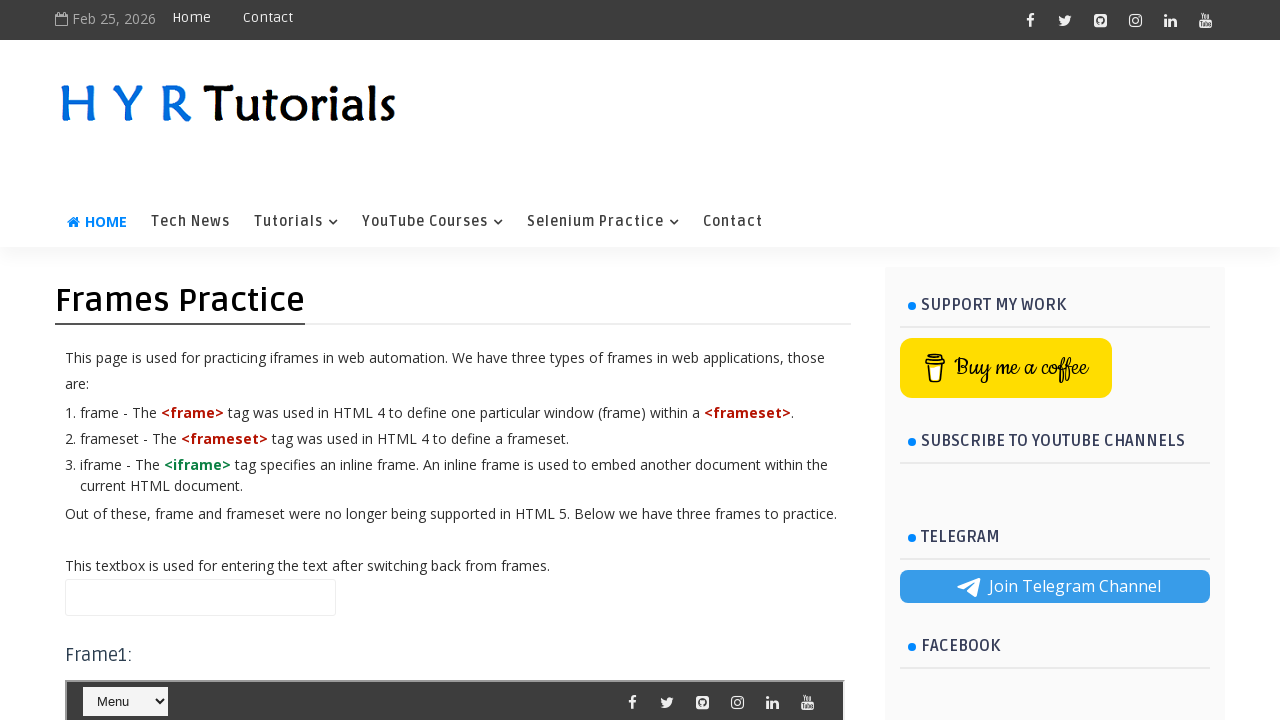

Filled name field in main page with 'Ishaan Sehgal' on input#name
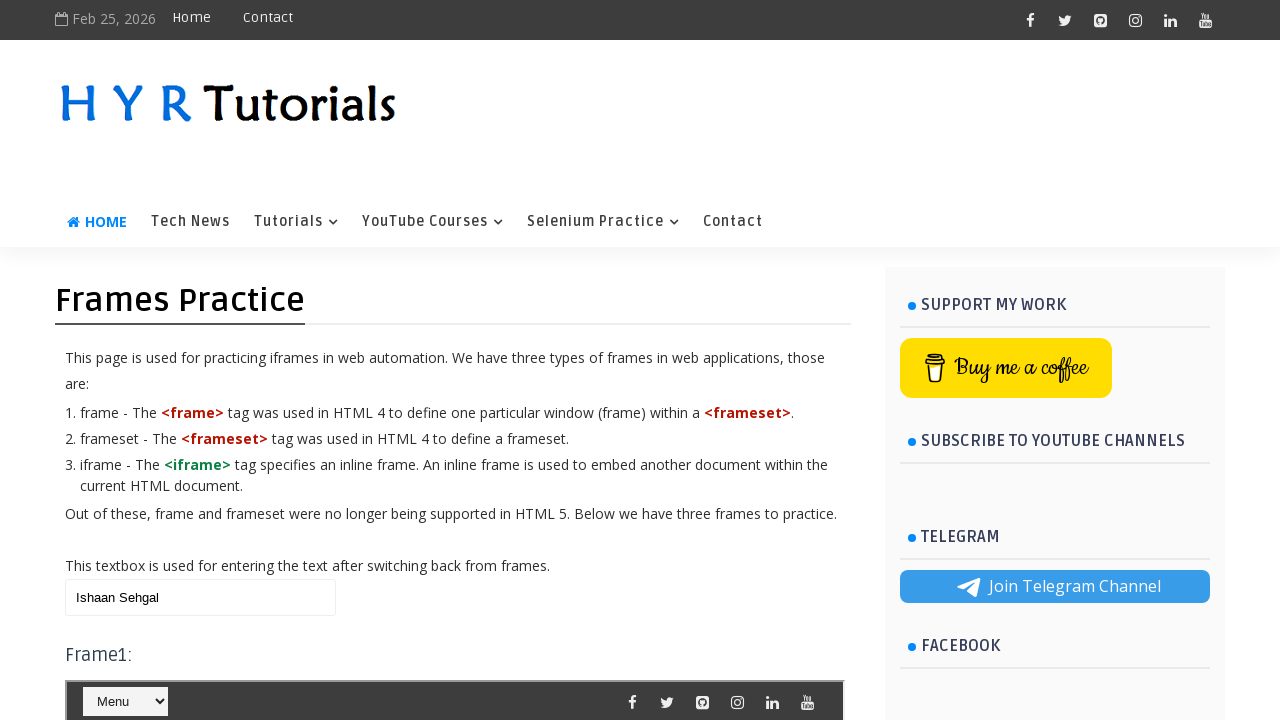

Located first iframe (#frm1)
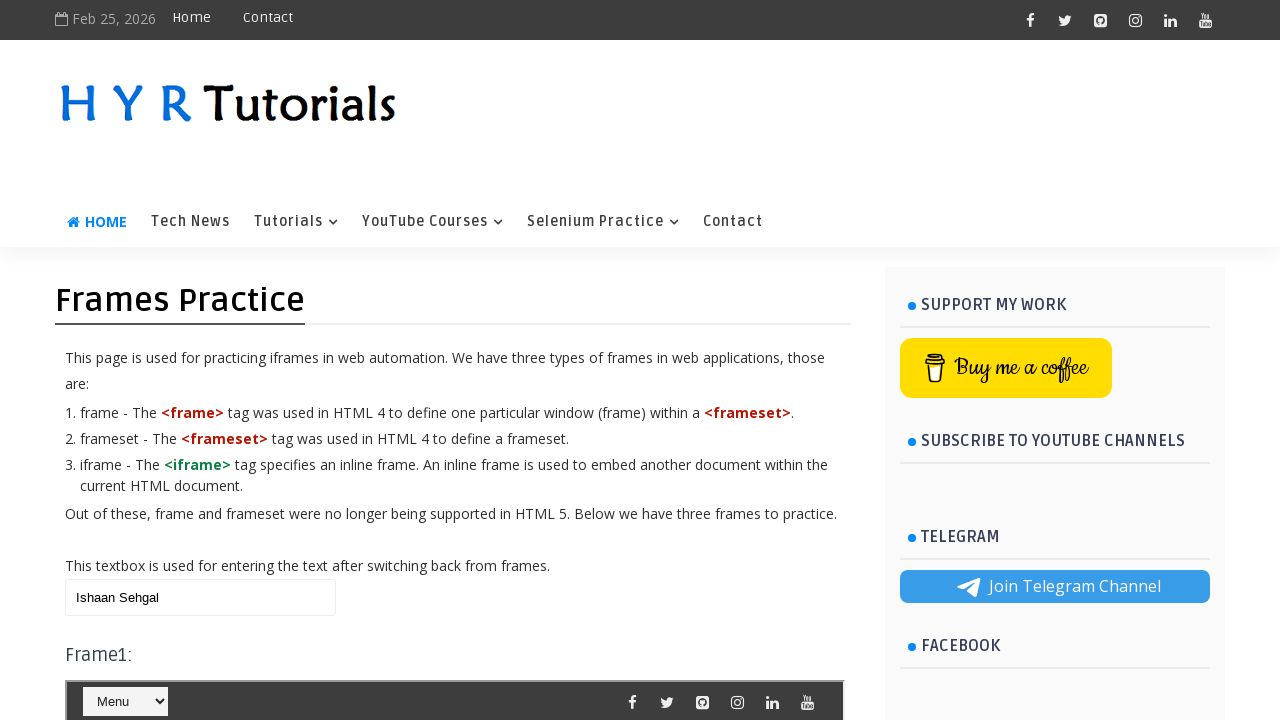

Selected 'Java' from dropdown in first frame on #frm1 >> internal:control=enter-frame >> #selectnav1
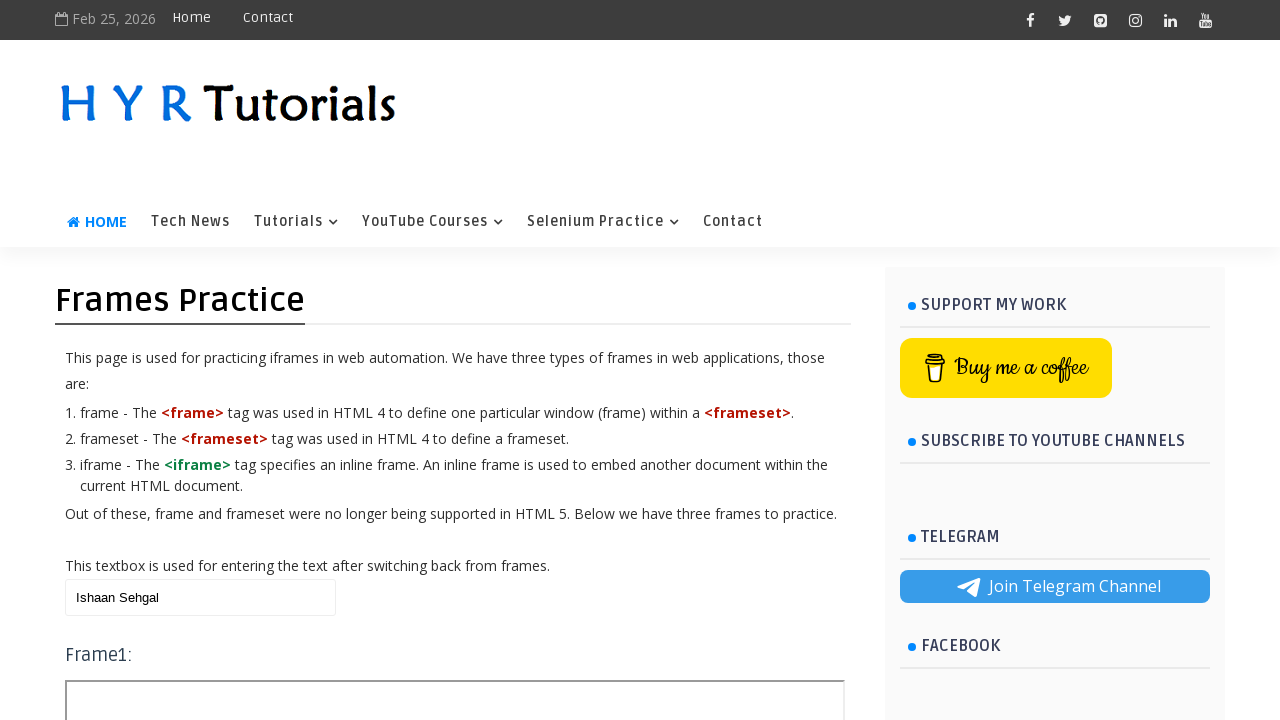

Located second iframe (#frm2)
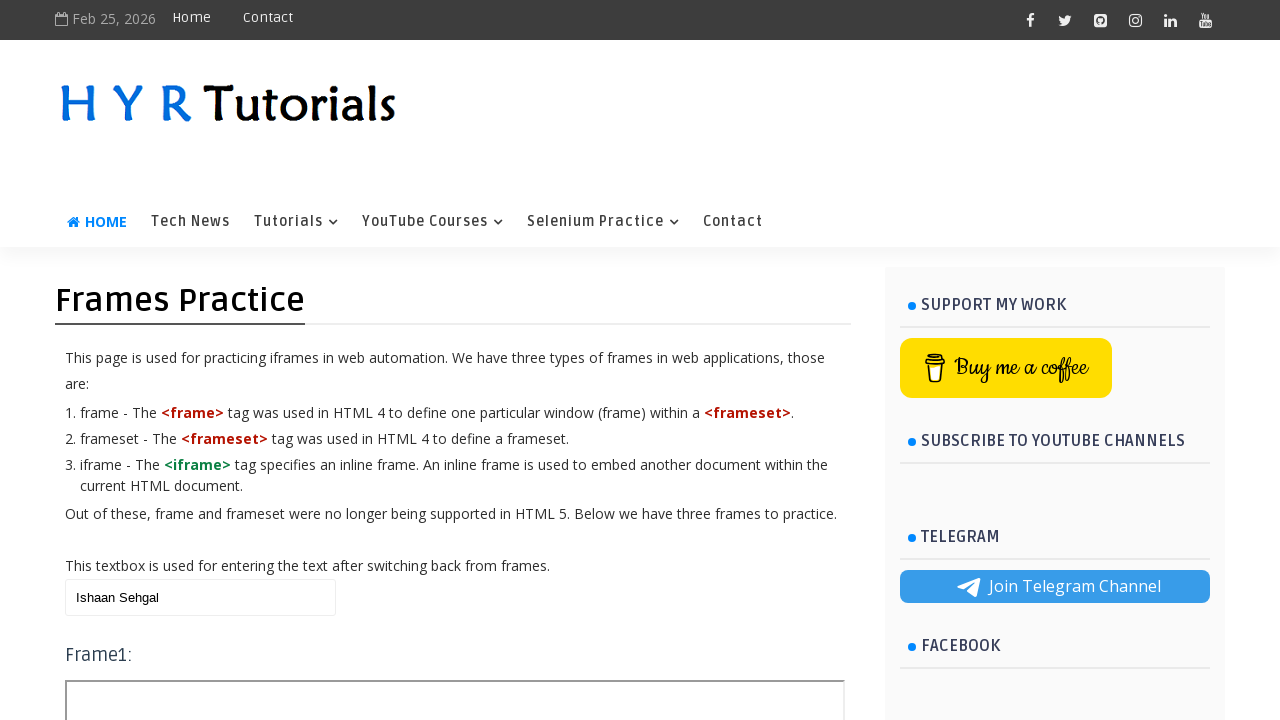

Filled first name field in second frame with 'Ishaan' on #frm2 >> internal:control=enter-frame >> input[name='fName']
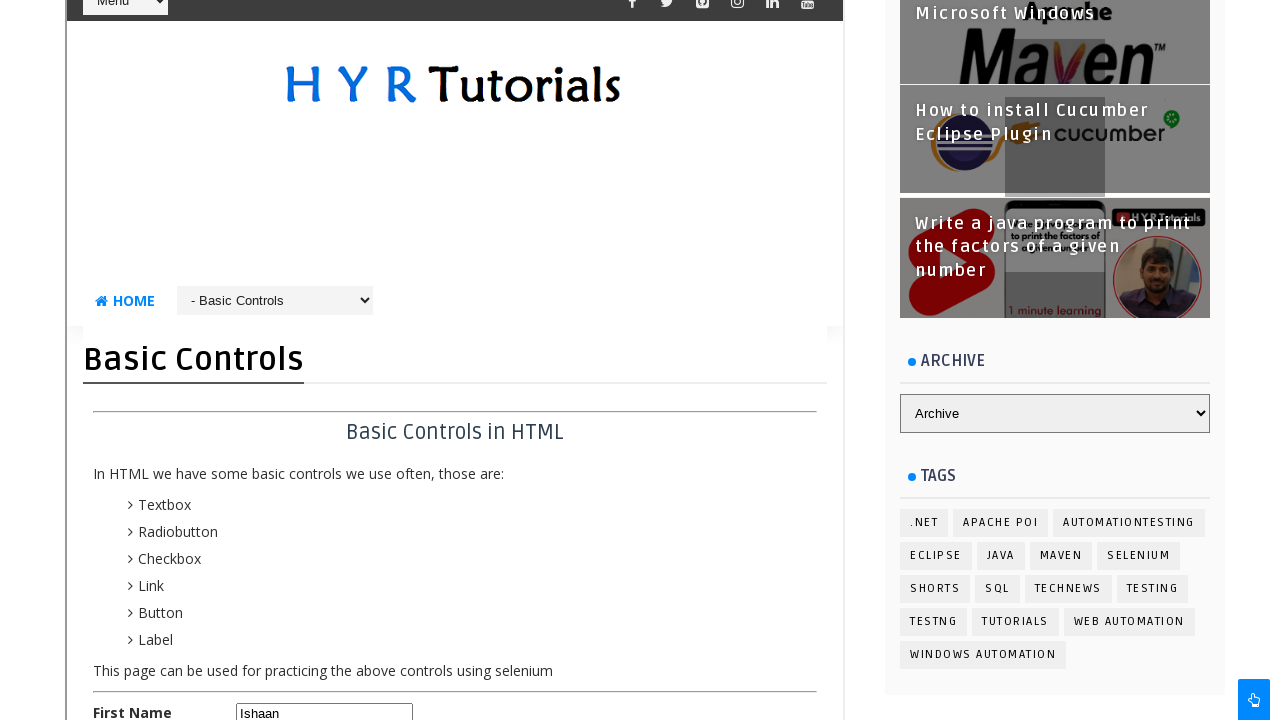

Filled last name field in second frame with 'Sehgal' on #frm2 >> internal:control=enter-frame >> input[name='lName']
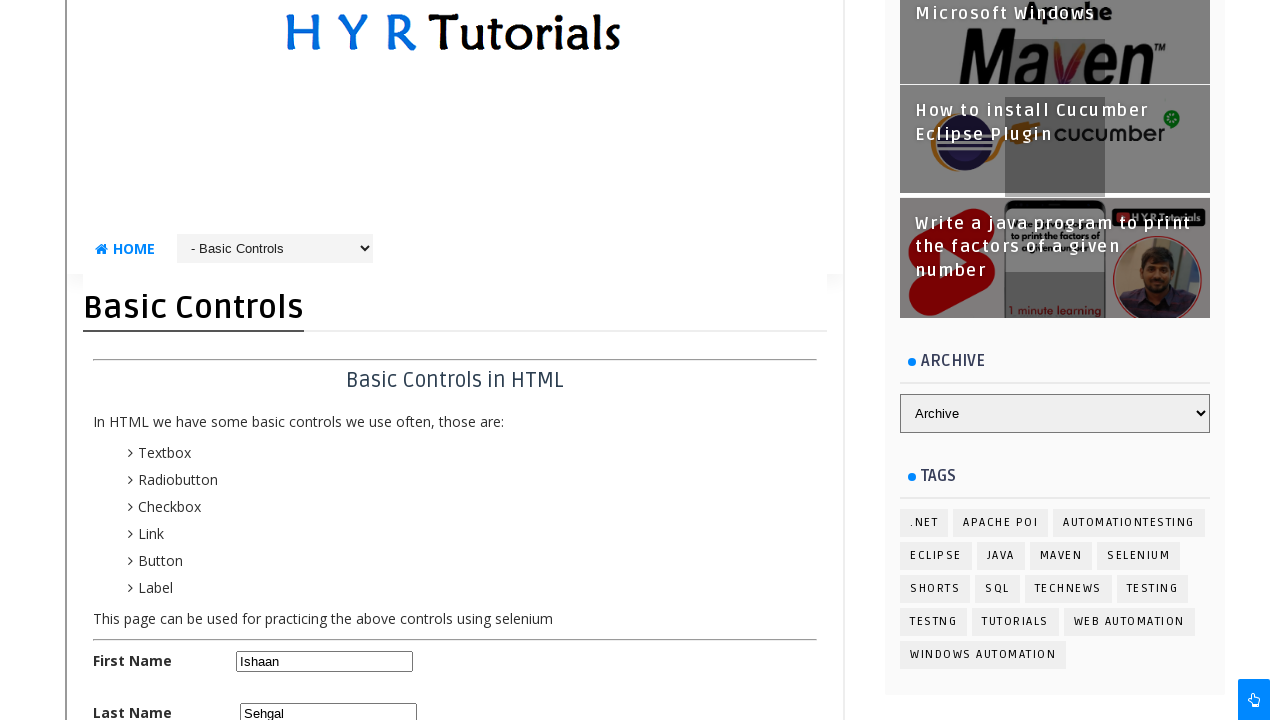

Selected male radio button in second frame at (244, 360) on #frm2 >> internal:control=enter-frame >> #malerb
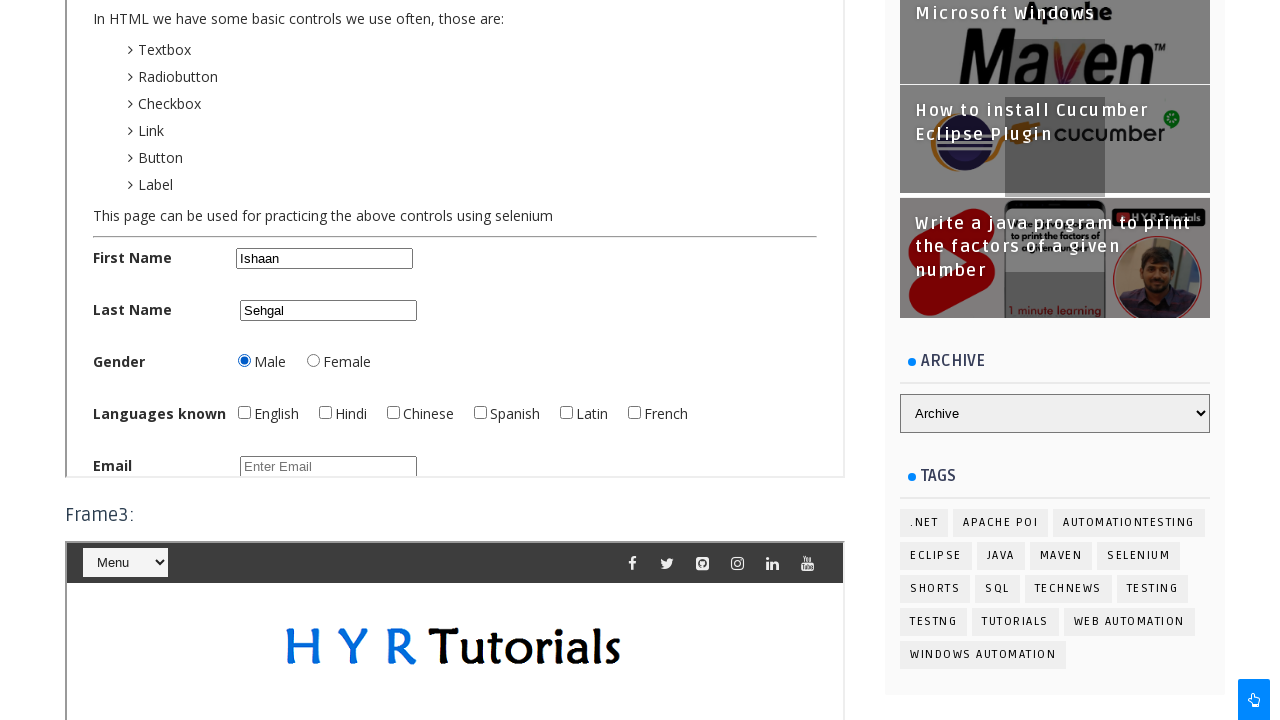

Checked English checkbox in second frame at (244, 412) on #frm2 >> internal:control=enter-frame >> #englishchbx
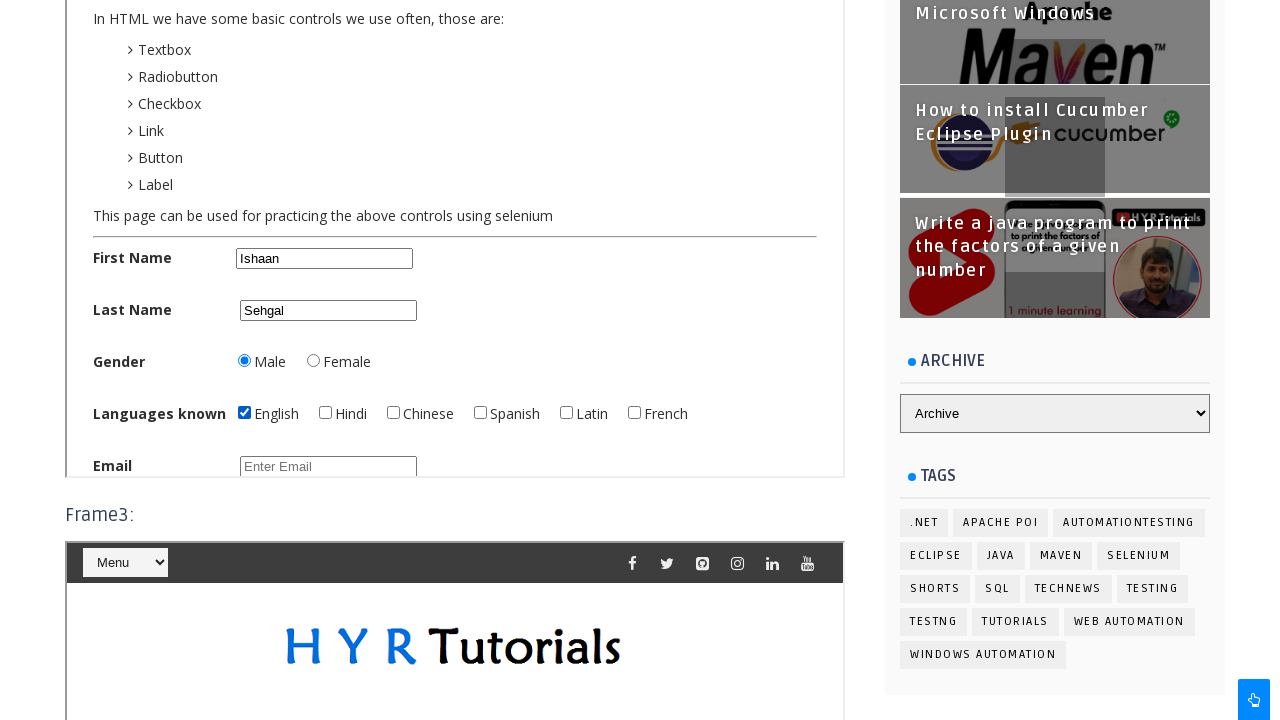

Checked Hindi checkbox in second frame at (325, 412) on #frm2 >> internal:control=enter-frame >> #hindichbx
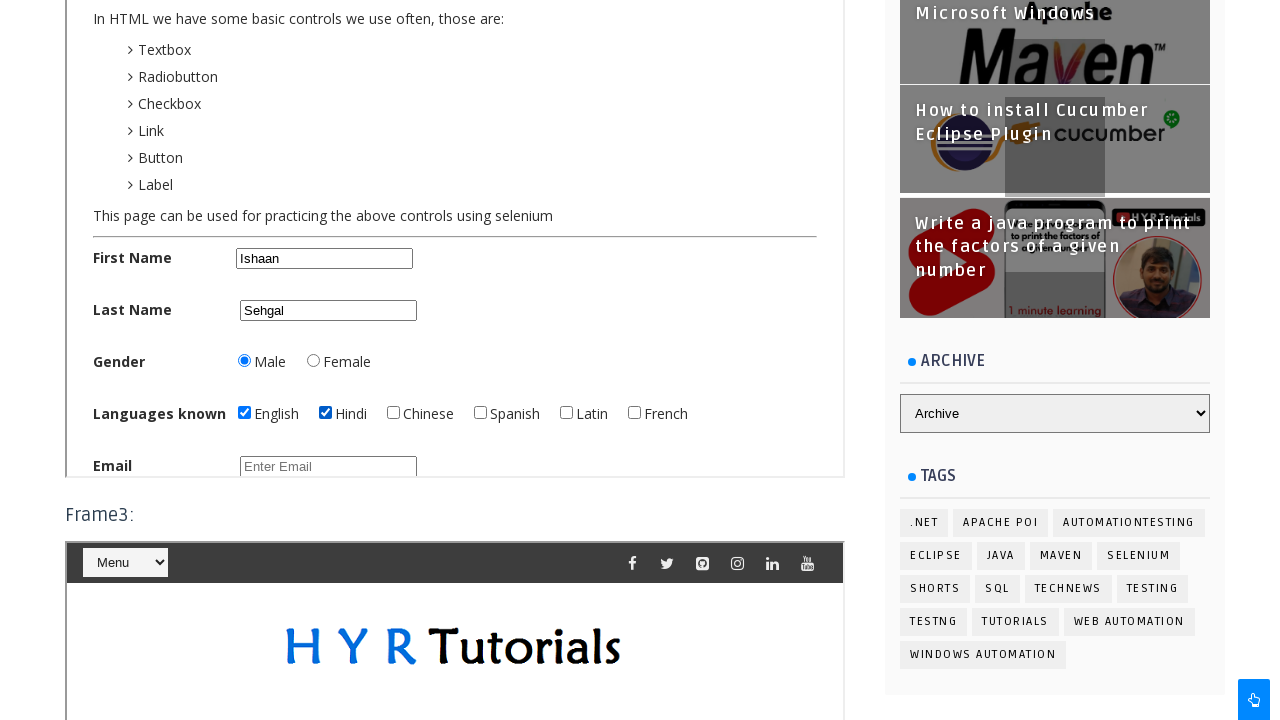

Filled email field in second frame with 'ishaan@gmail.com' on #frm2 >> internal:control=enter-frame >> #email
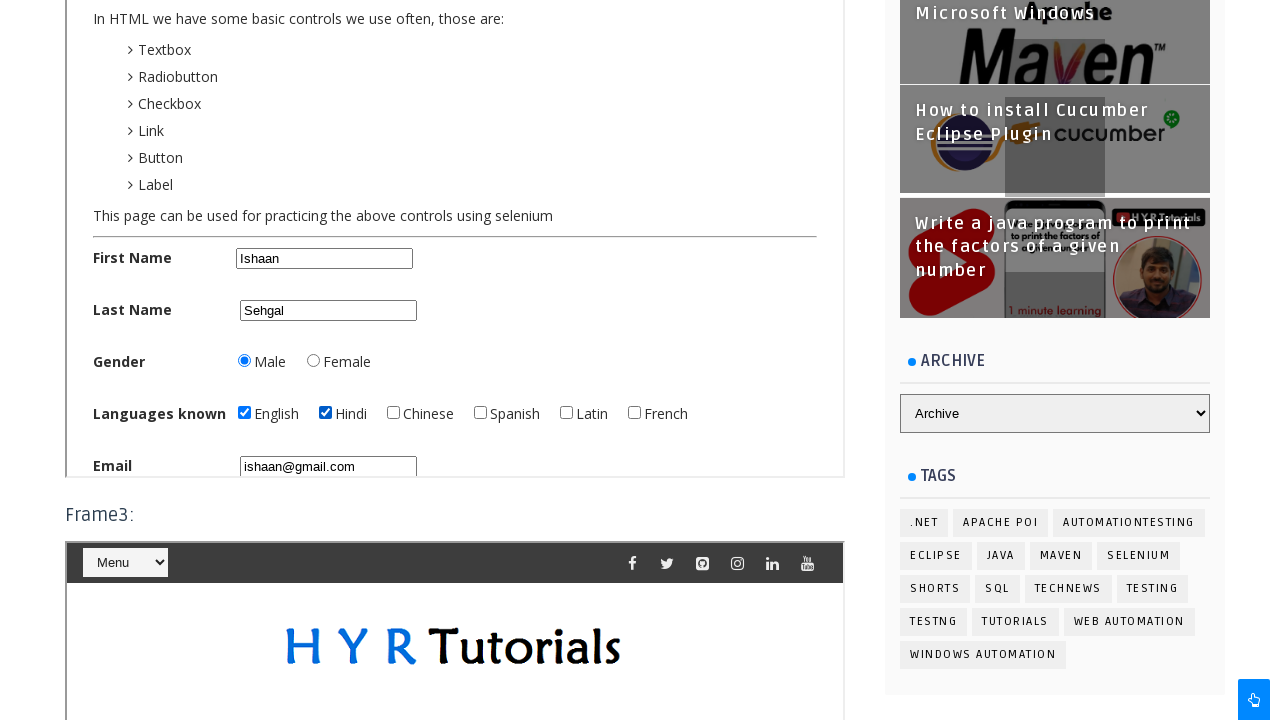

Filled password field in second frame with 'Pass@123' on #frm2 >> internal:control=enter-frame >> #password
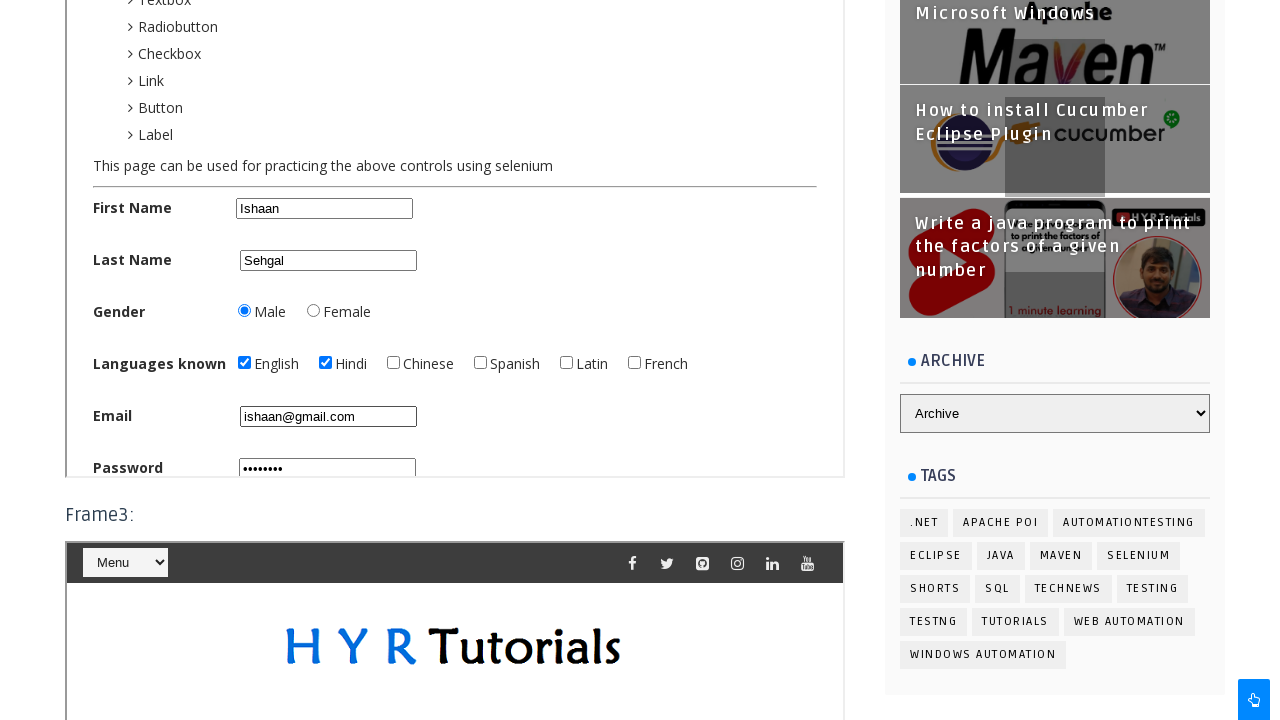

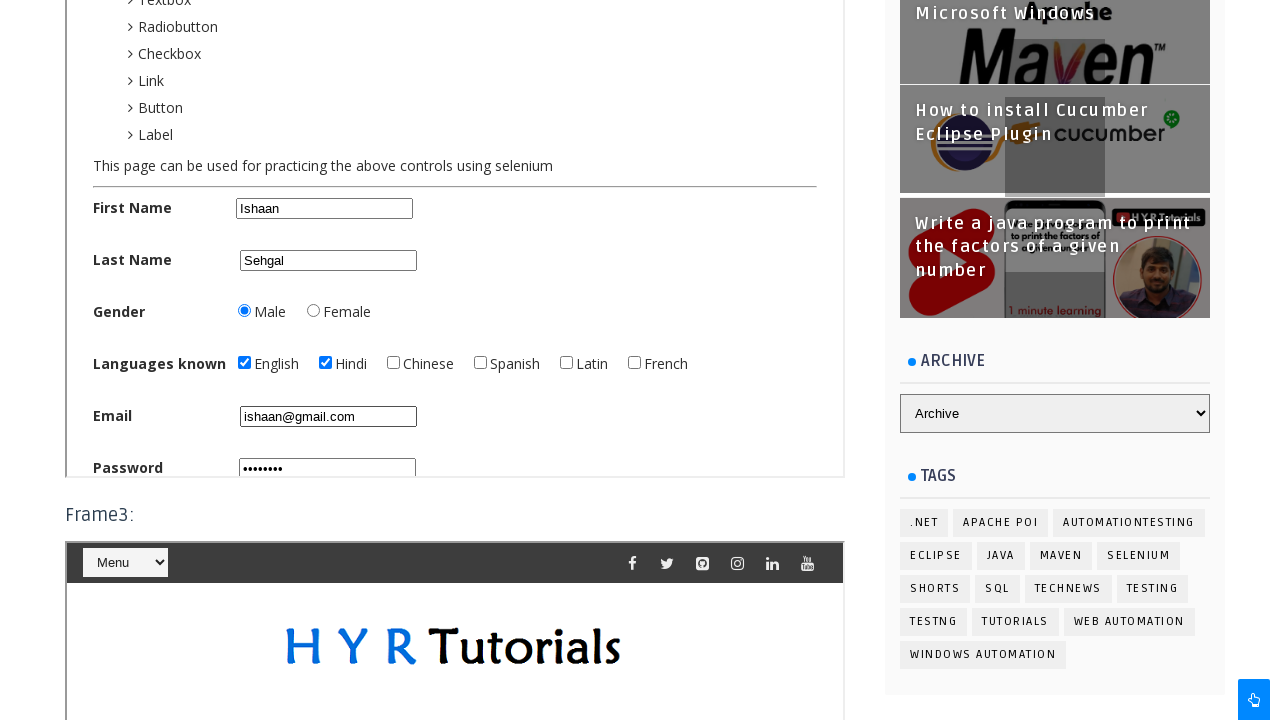